Tests mouse hover by moving the cursor over a menu list element

Starting URL: http://omayo.blogspot.com/

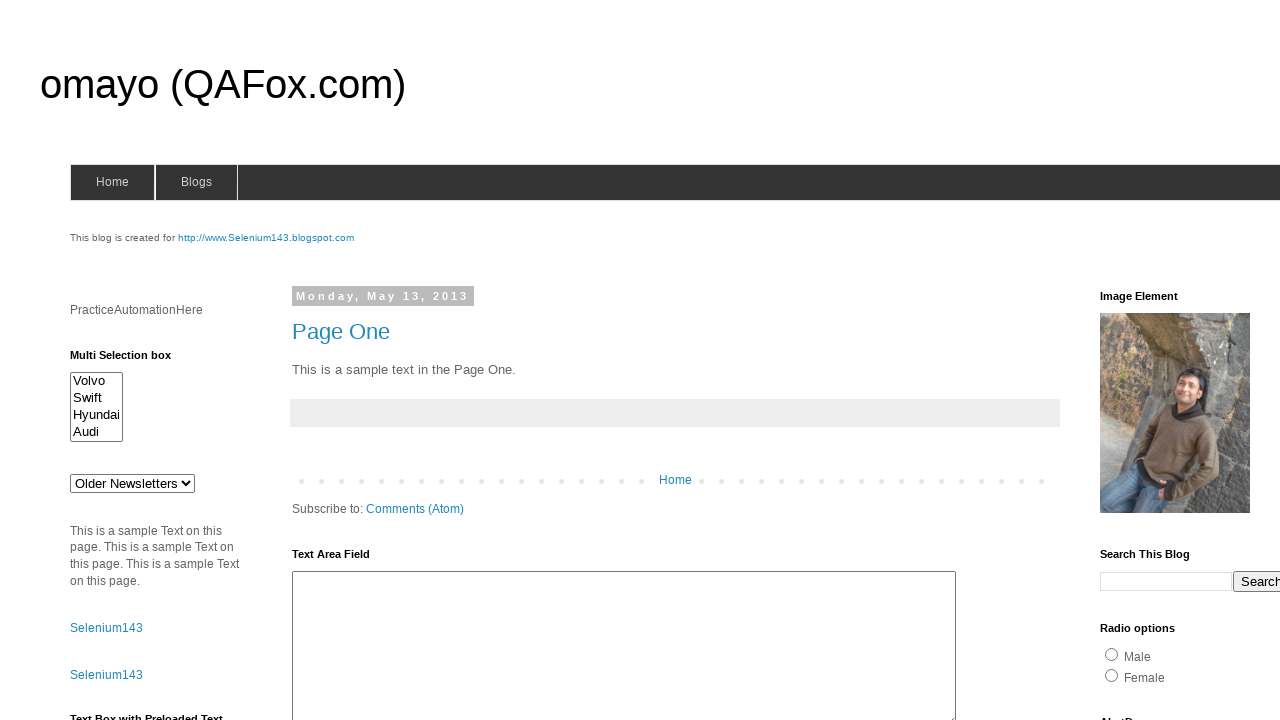

Hovered over menu list element with class 'has-sub' at (196, 182) on li.has-sub > a
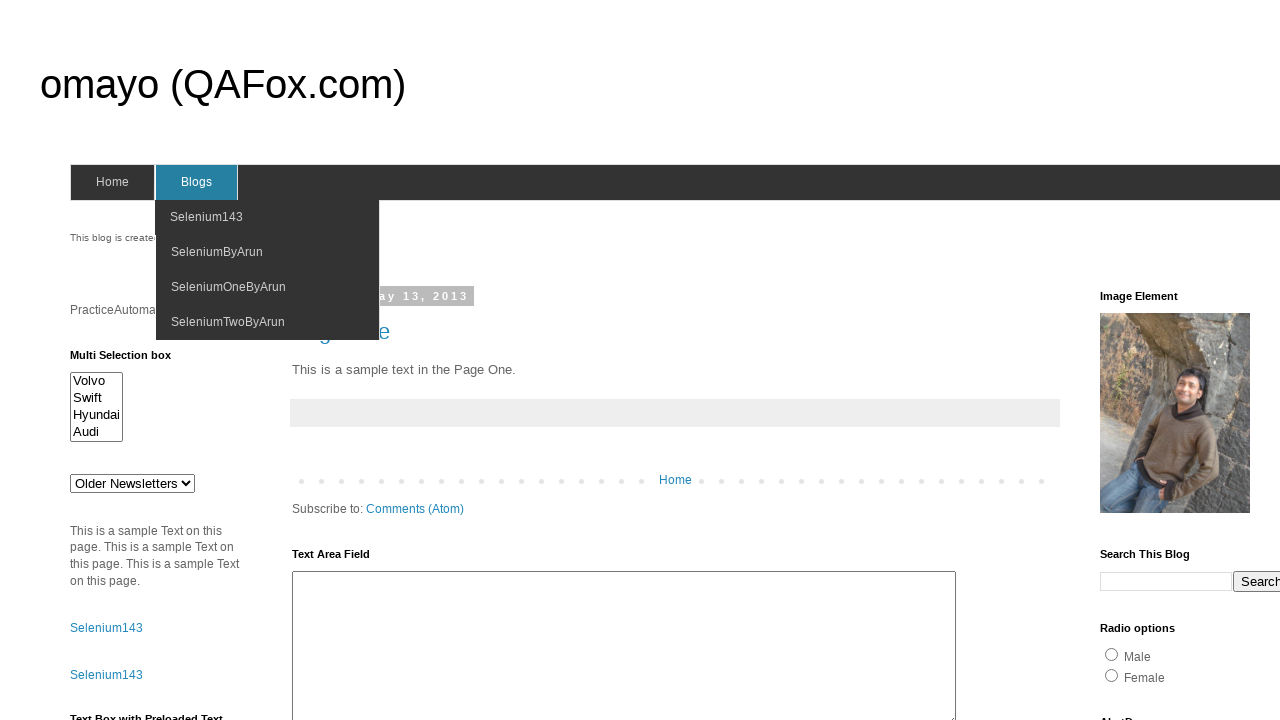

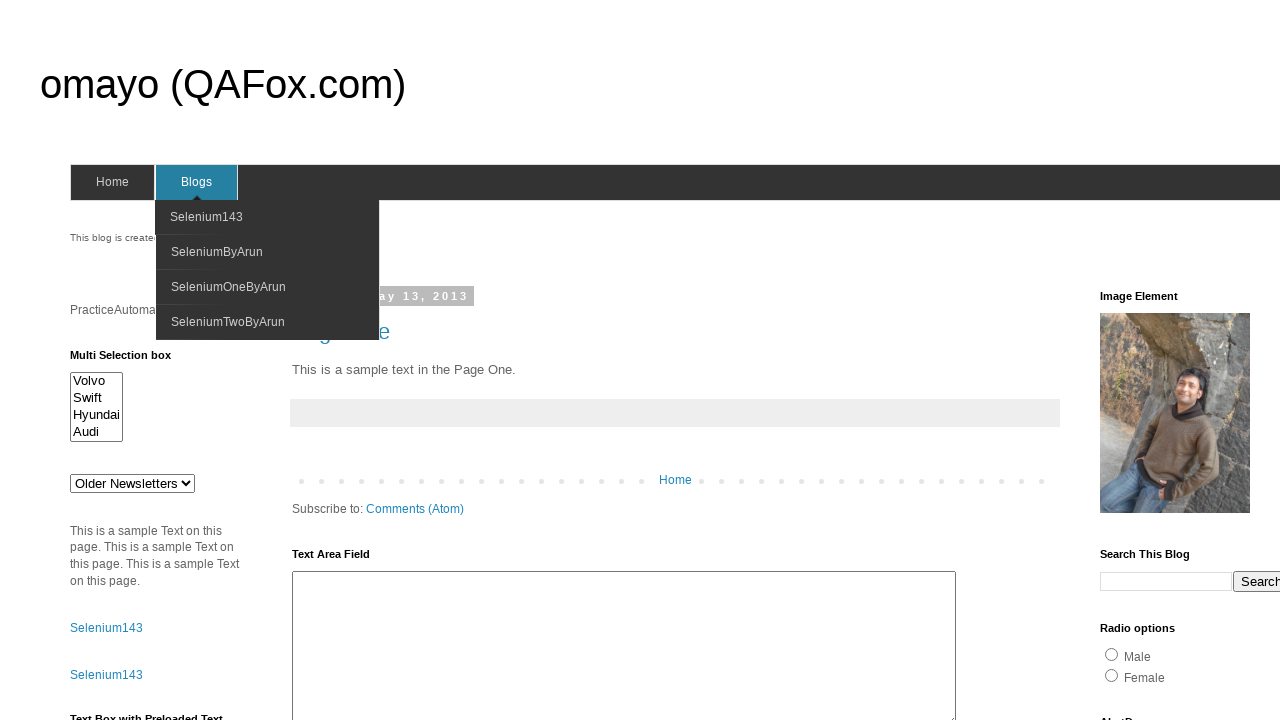